Tests drag and drop functionality by dragging an element and dropping it onto a target drop zone

Starting URL: https://demoqa.com/droppable

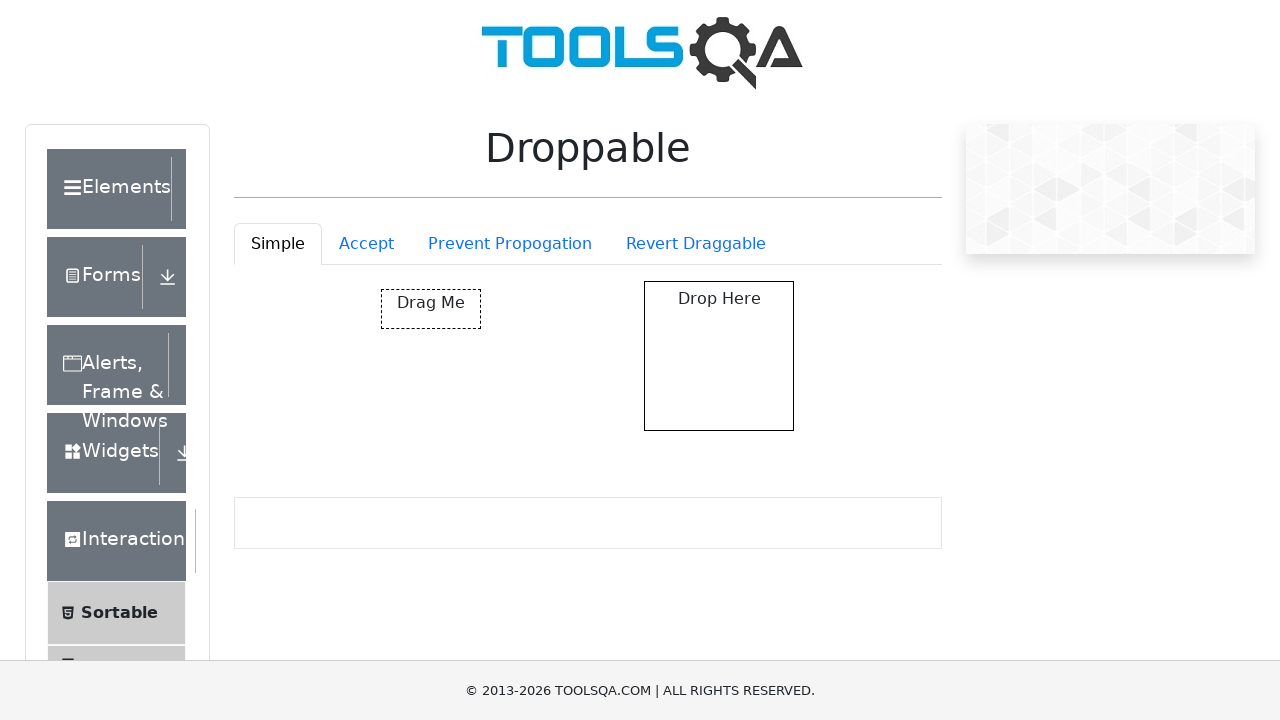

Located draggable element
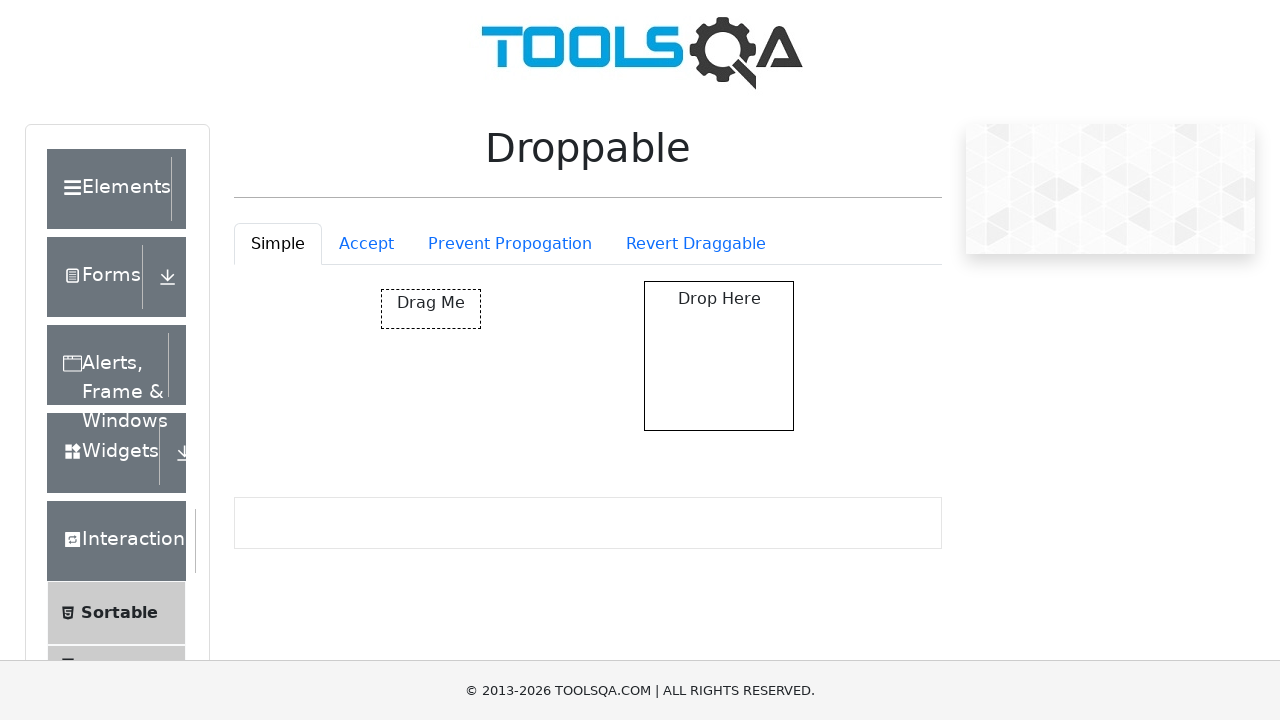

Located drop zone element
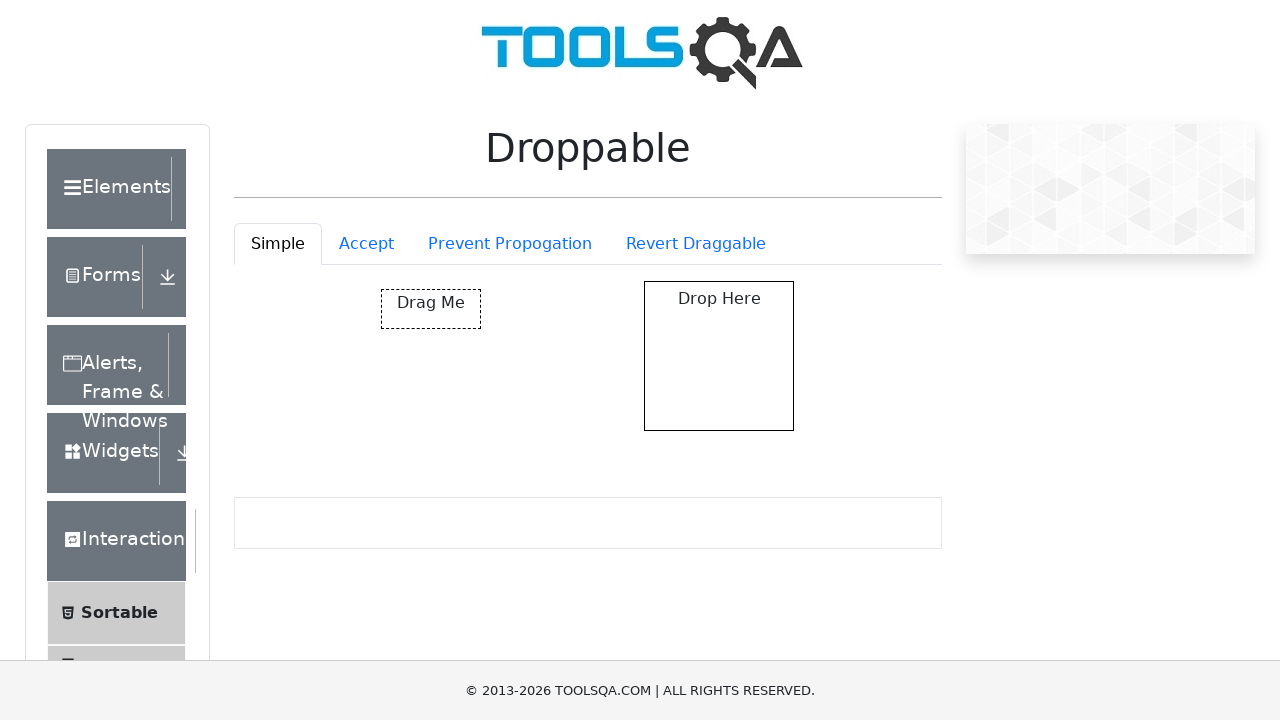

Scrolled draggable element into view
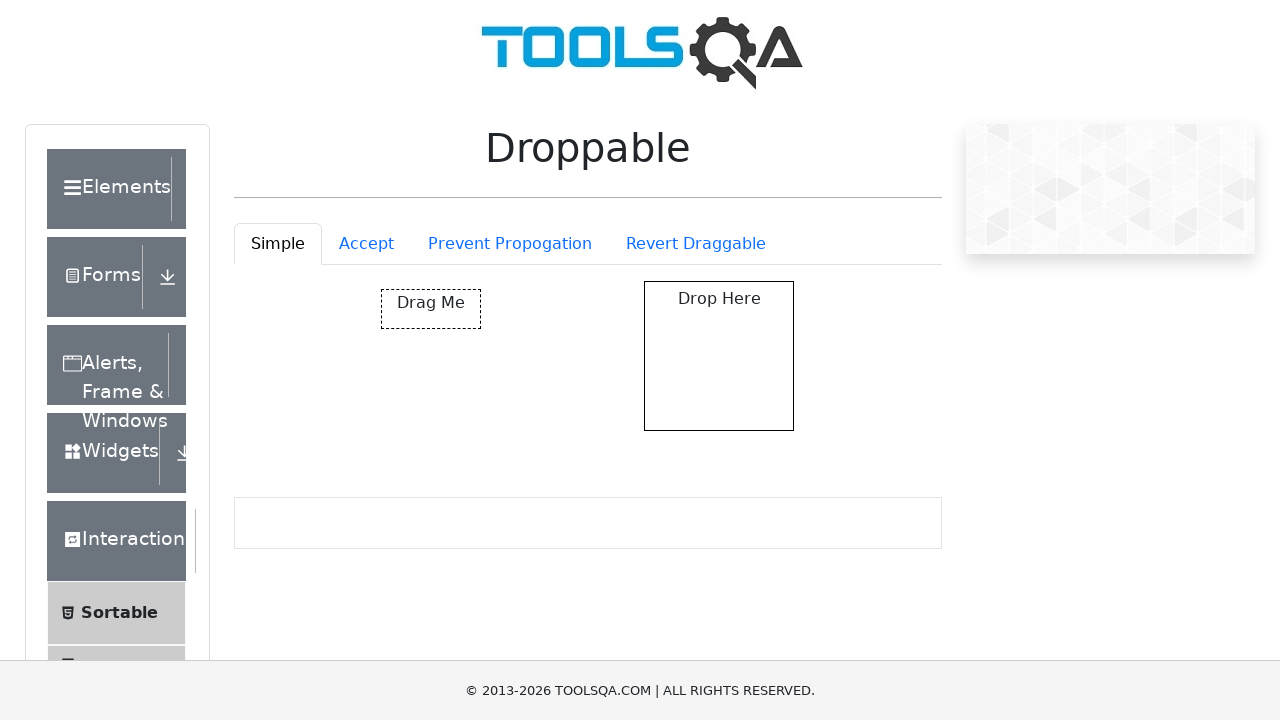

Dragged element and dropped it onto the target drop zone at (719, 356)
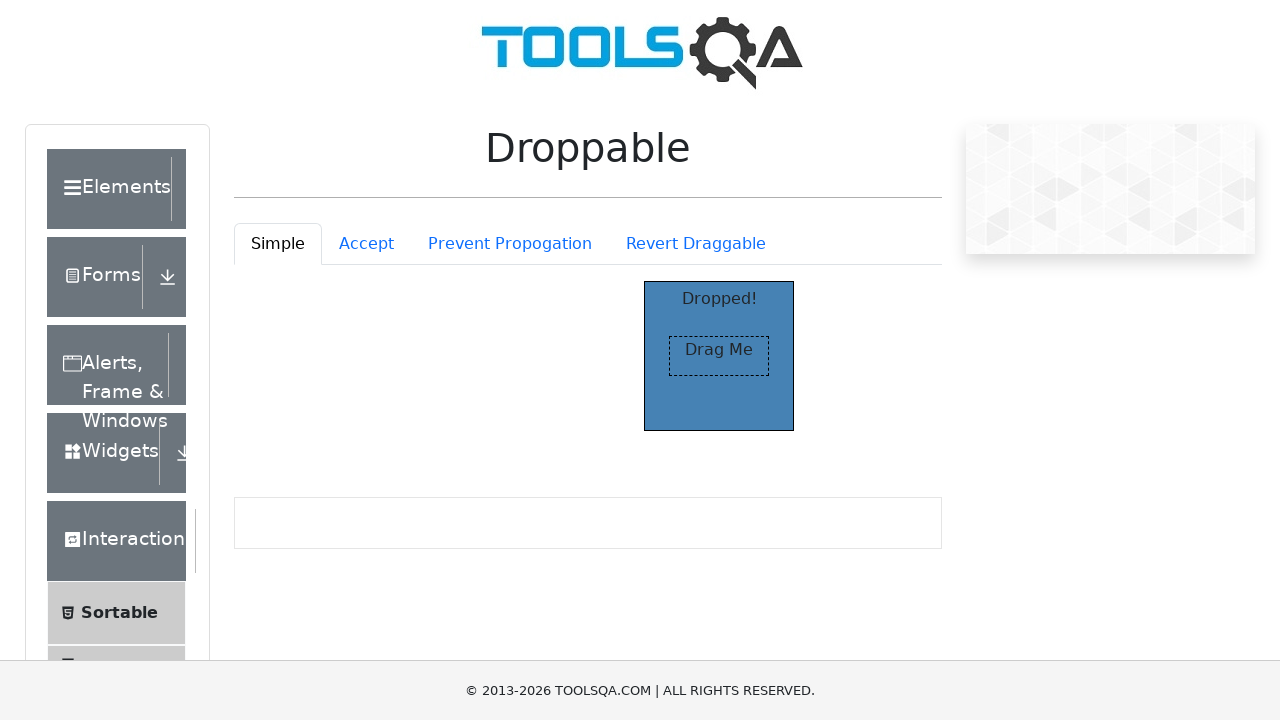

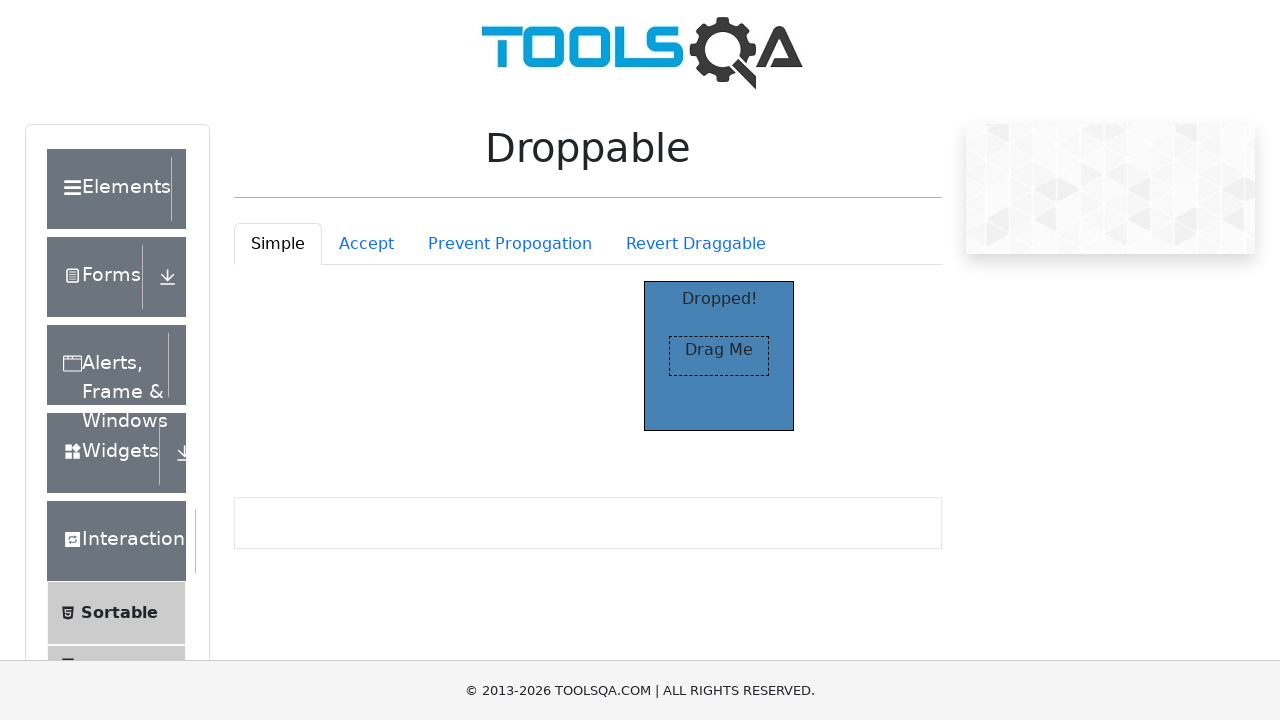